Tests dynamic content loading by clicking the Start button and verifying that "Hello World!" text appears after the loading animation completes.

Starting URL: https://the-internet.herokuapp.com/dynamic_loading/1

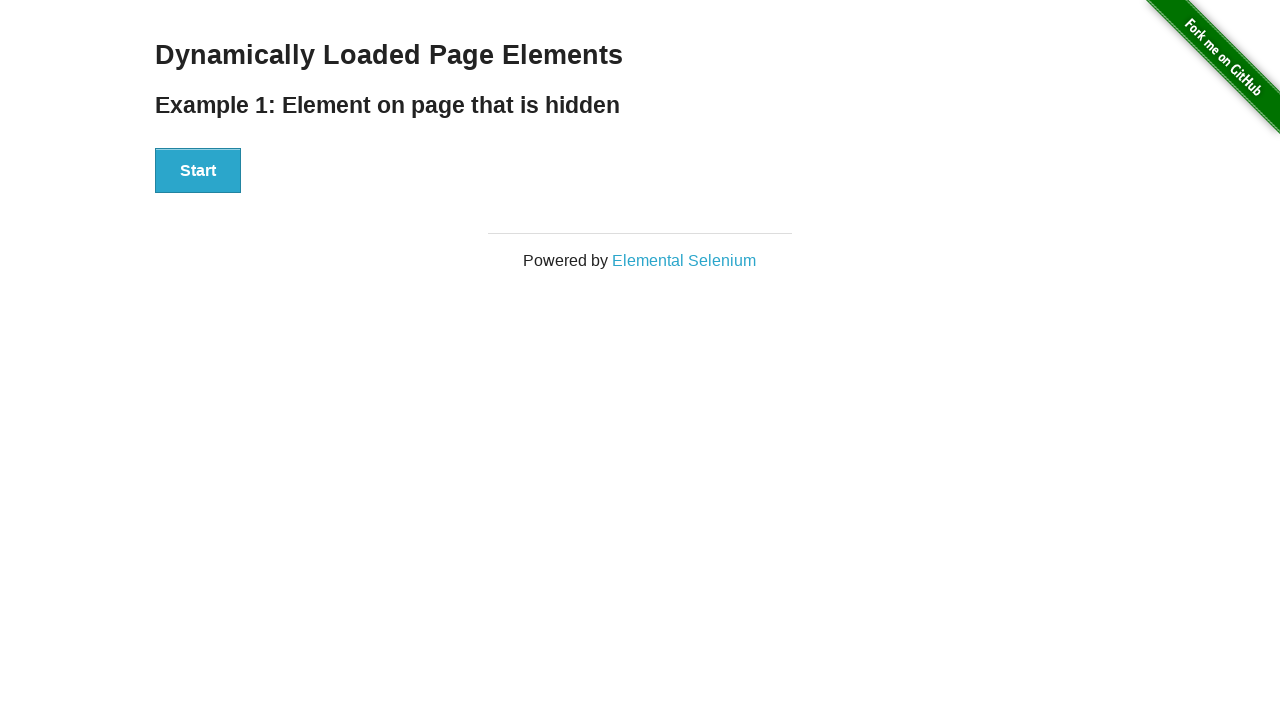

Clicked Start button to trigger dynamic content loading at (198, 171) on xpath=//div[@id='start']//button
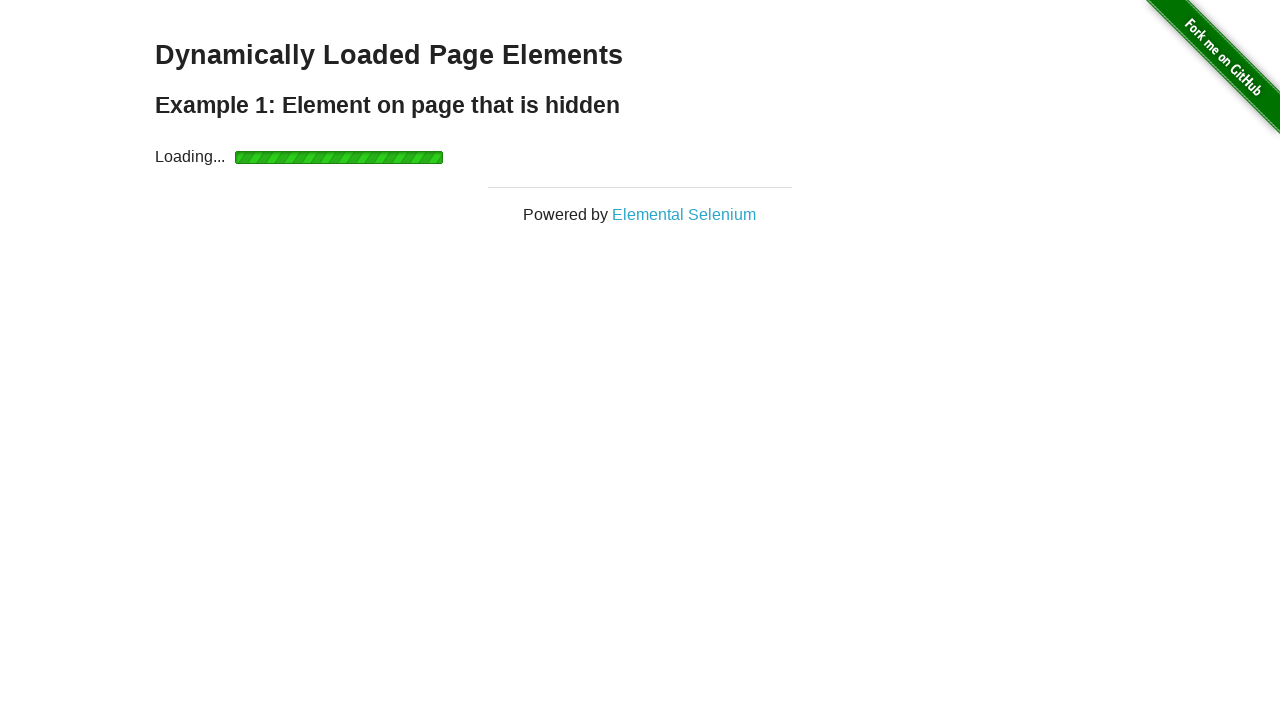

Waited for 'Hello World!' text to appear after loading animation completes
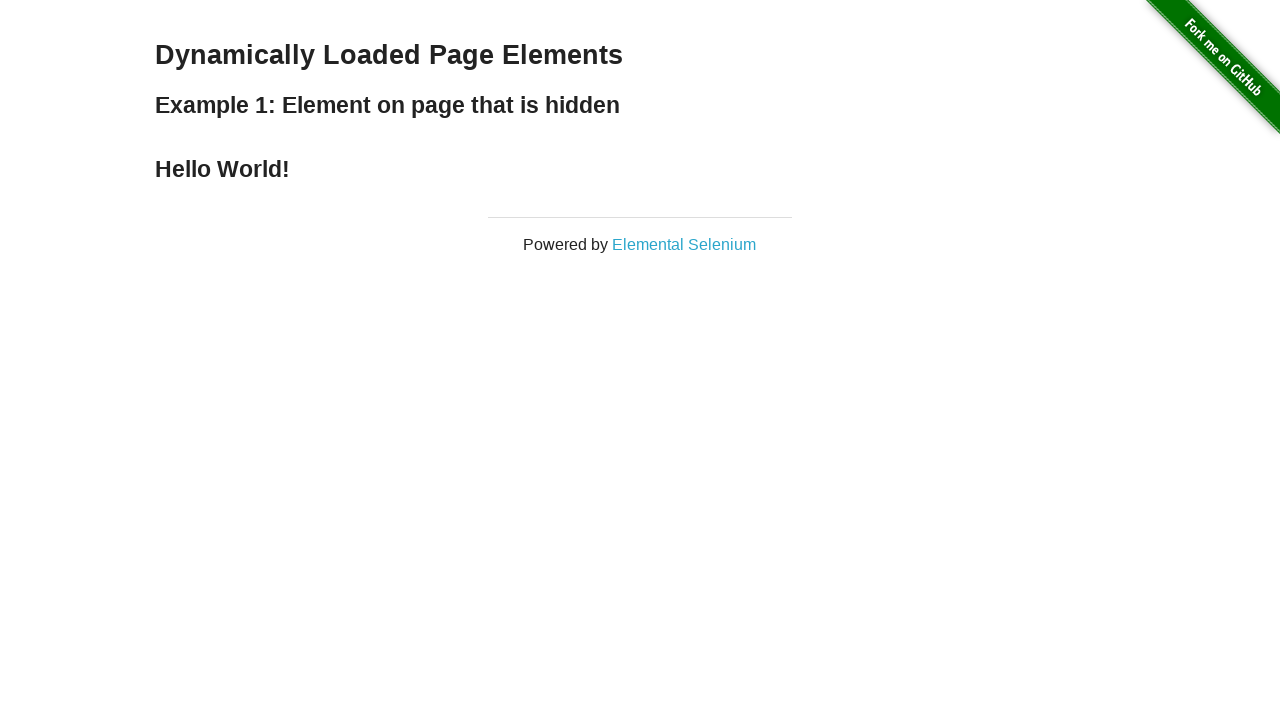

Verified that 'Hello World!' text is displayed correctly
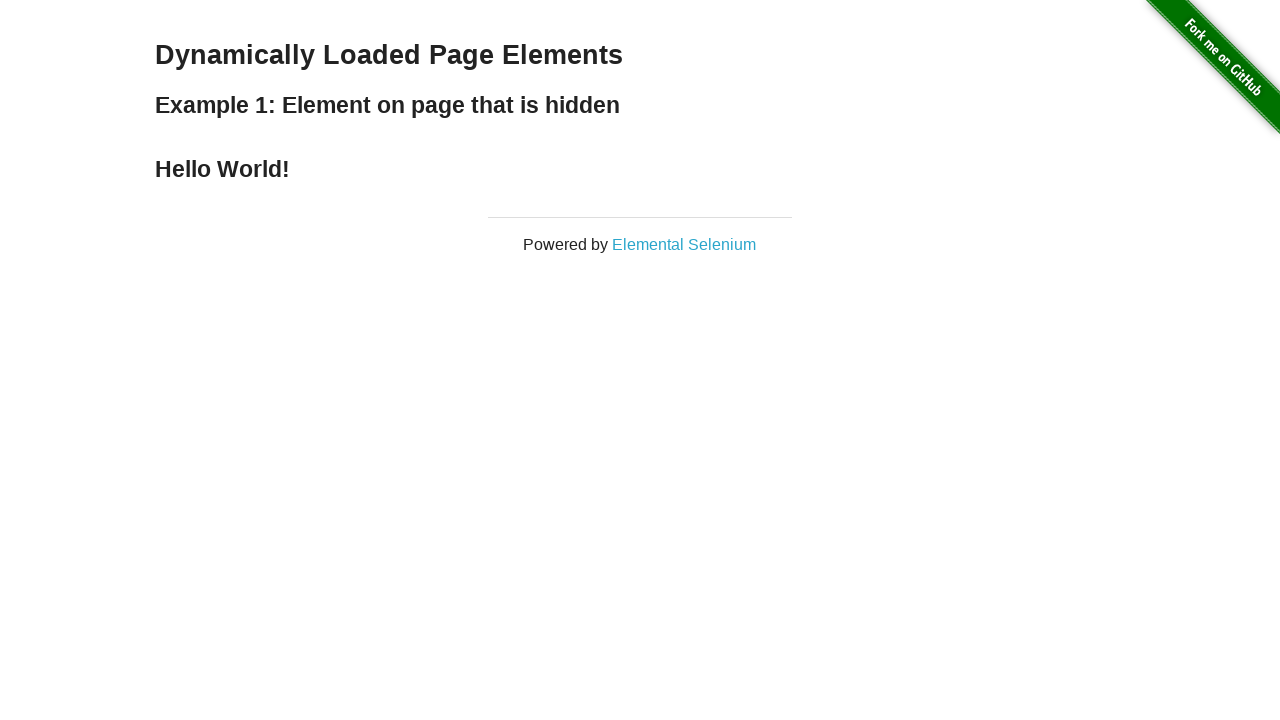

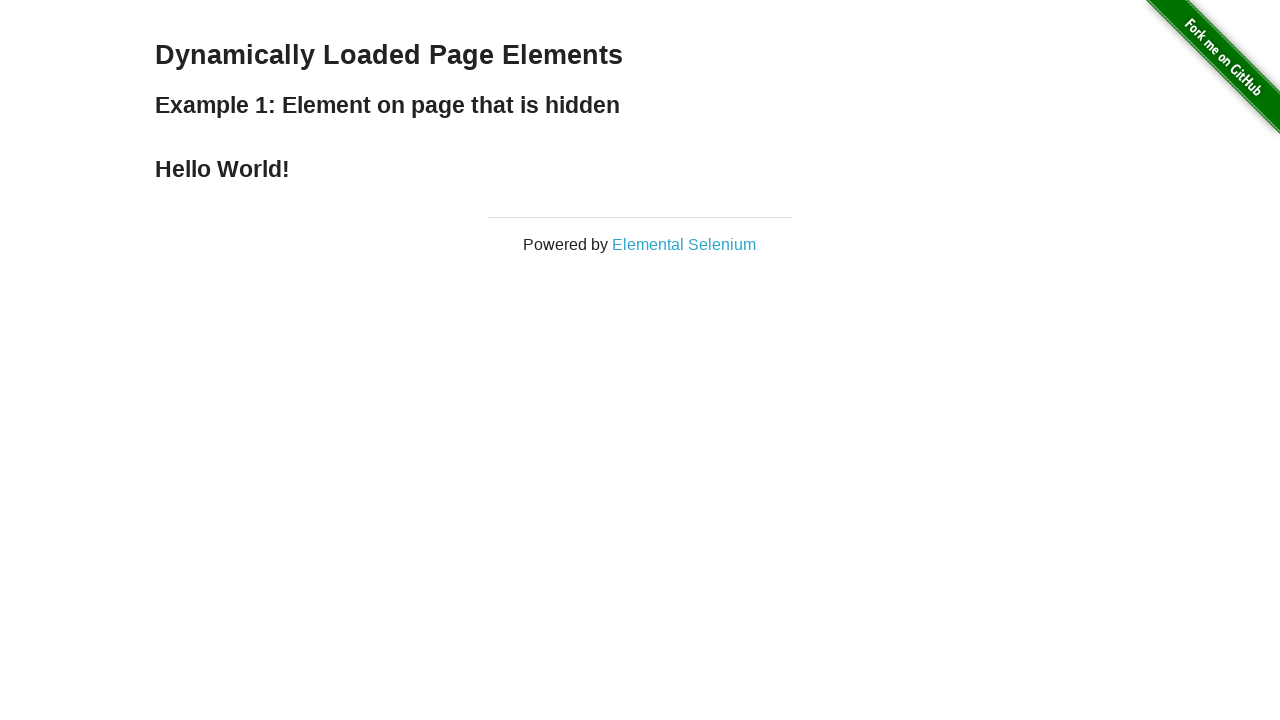